Navigates to Mercury Travels website and verifies that the page loads with navigation links present

Starting URL: https://www.mercurytravels.co.in

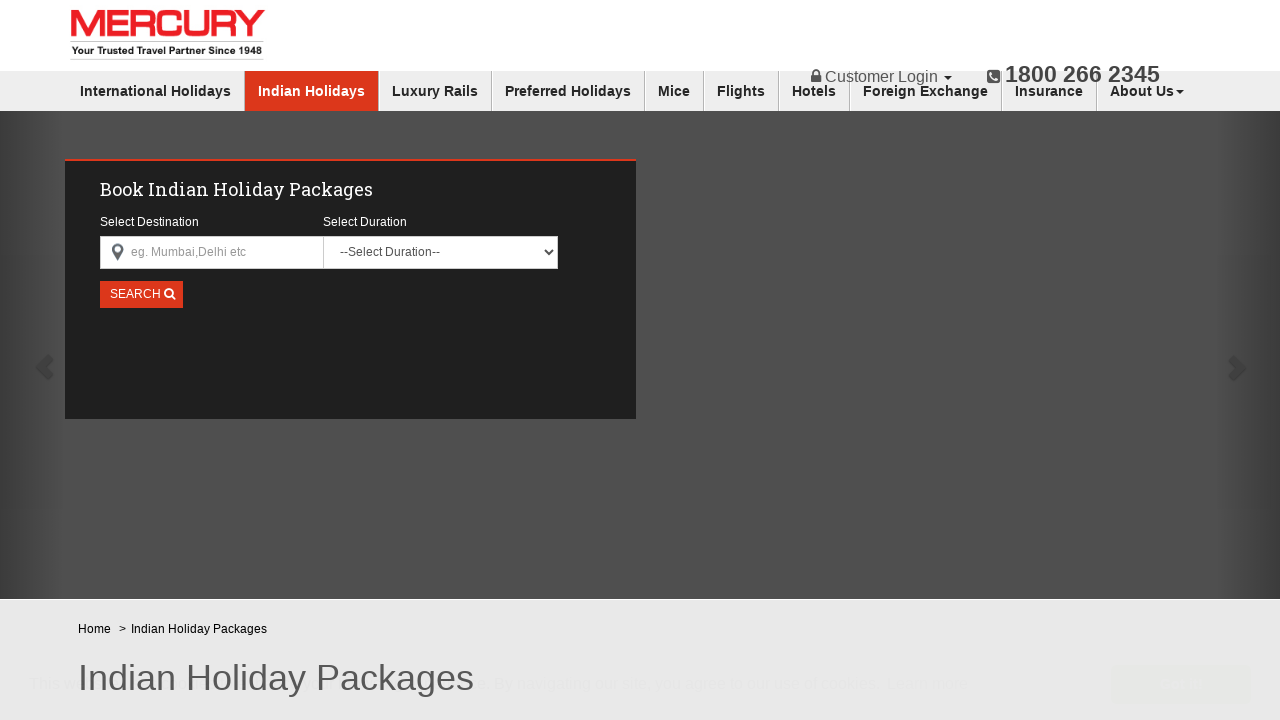

Page DOM content loaded
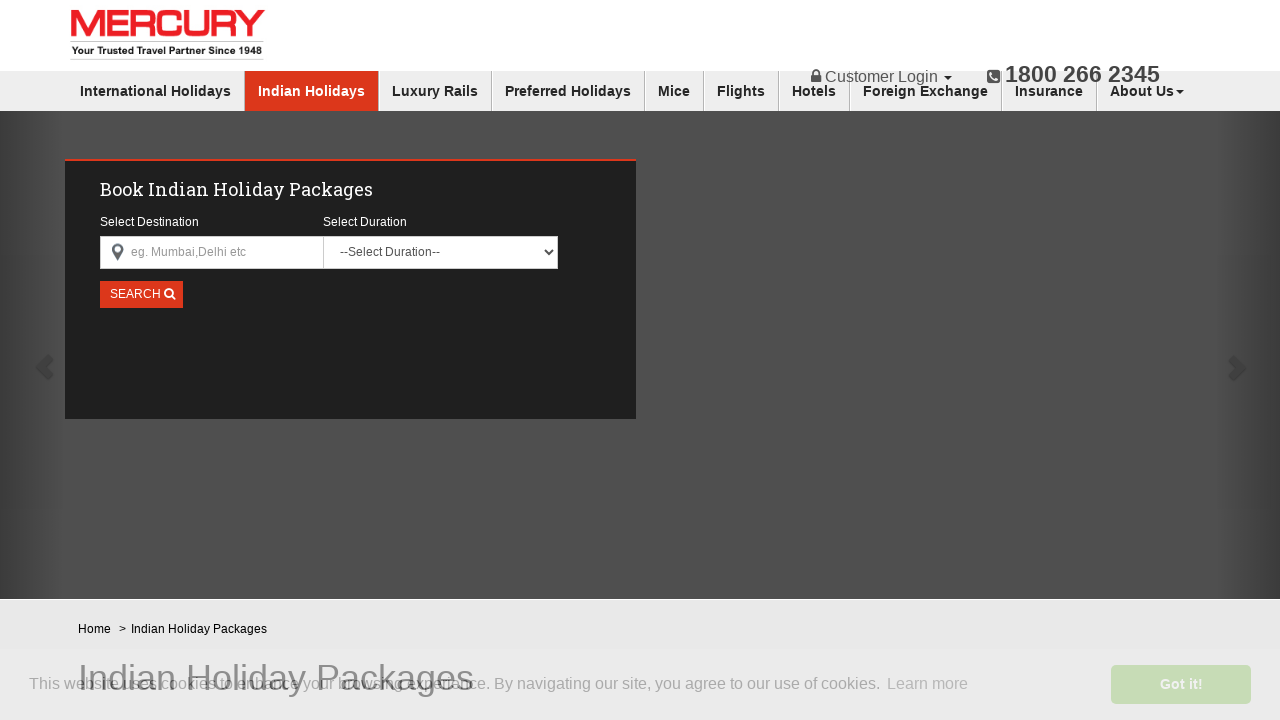

Navigation links verified to be present on Mercury Travels homepage
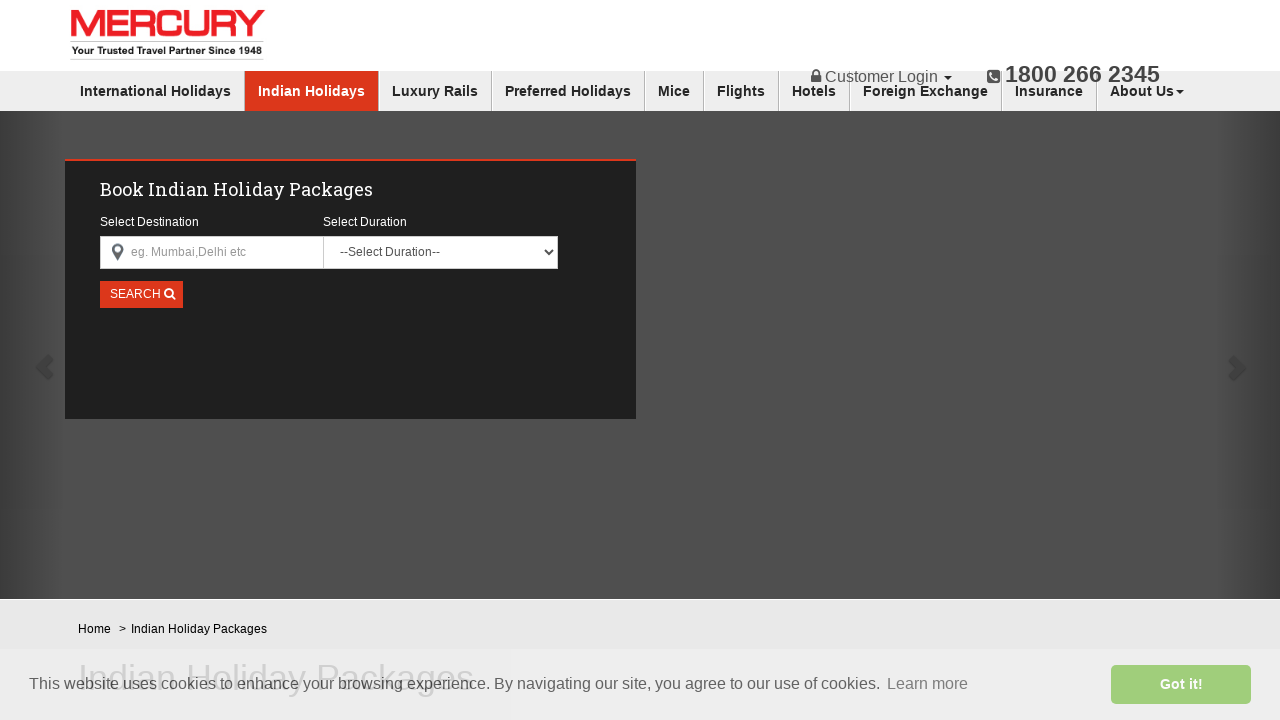

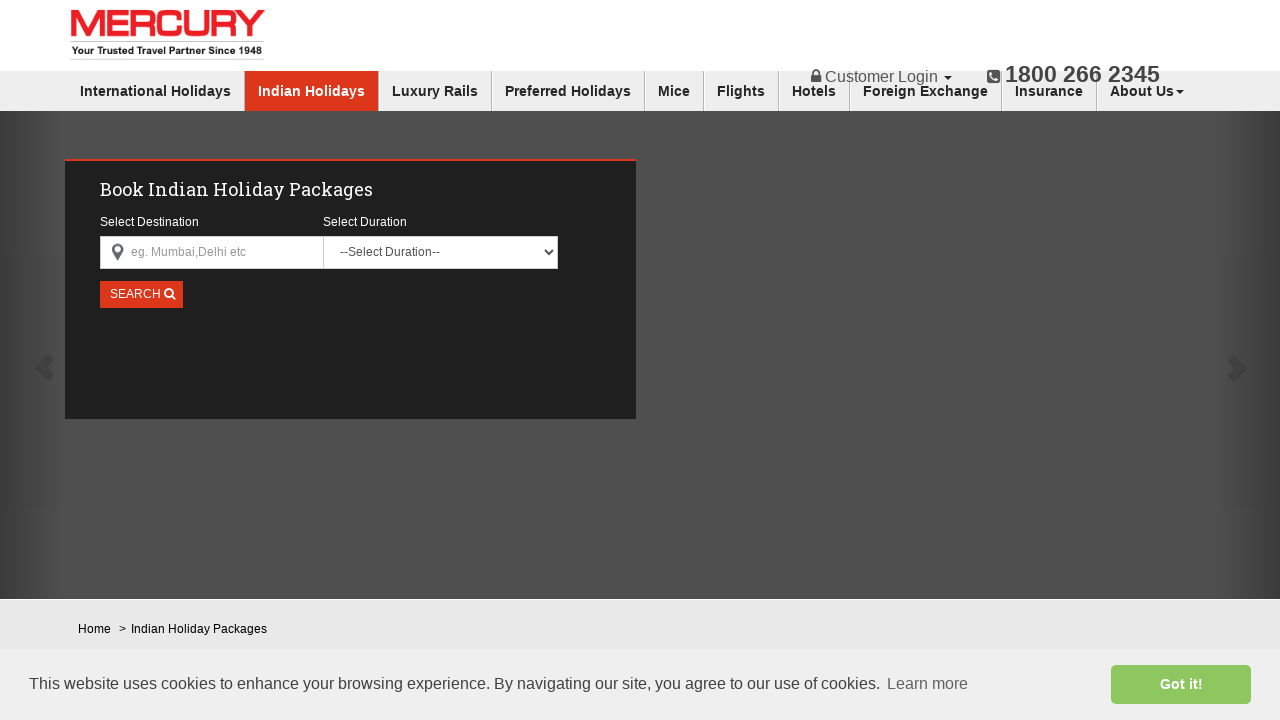